Tests filling a text field on an automation sandbox page and verifies the entered value

Starting URL: https://thefreerangetester.github.io/sandbox-automation-testing/

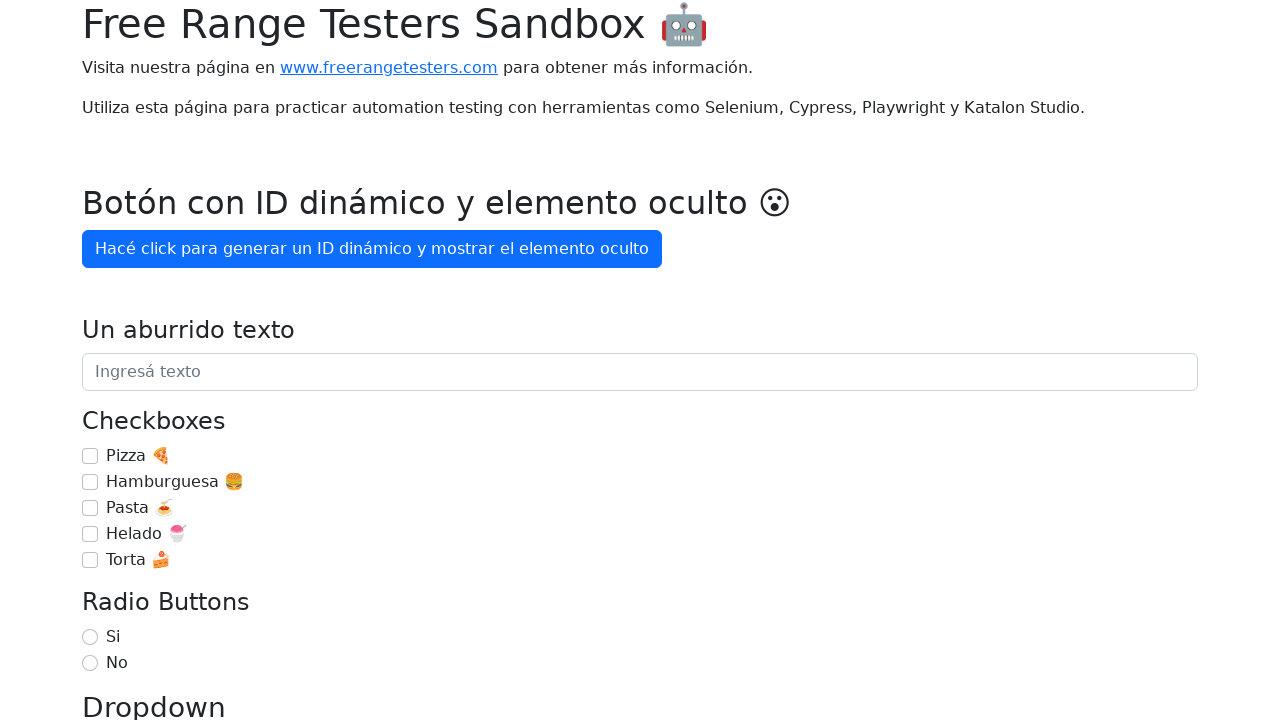

Filled text field with 'Un aburrido texto' on internal:role=textbox[name="Un aburrido texto"i]
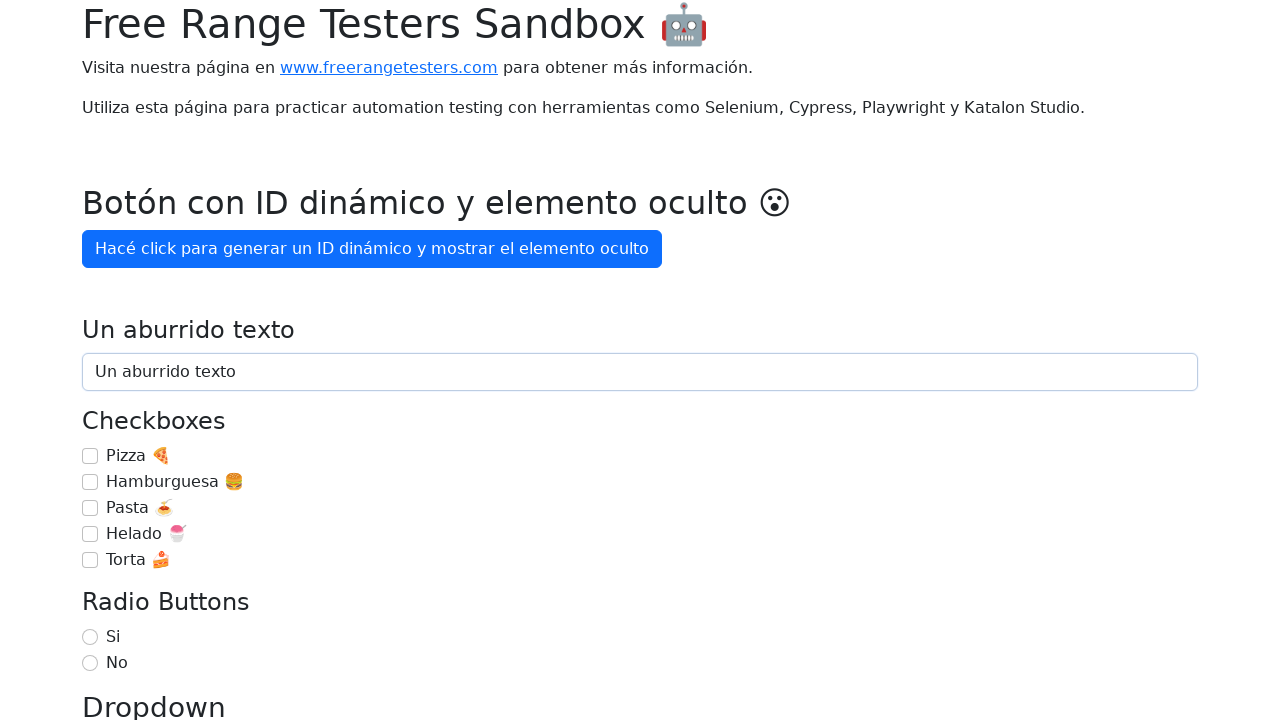

Verified that text field contains the correct value 'Un aburrido texto'
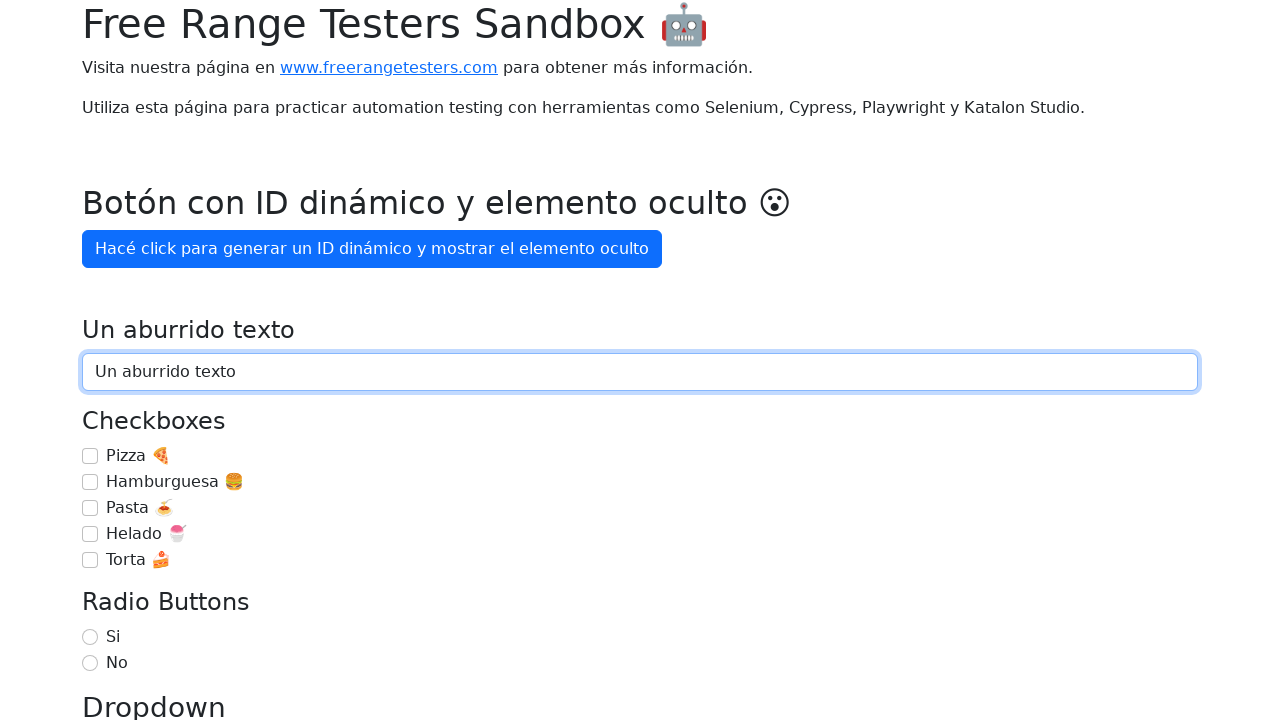

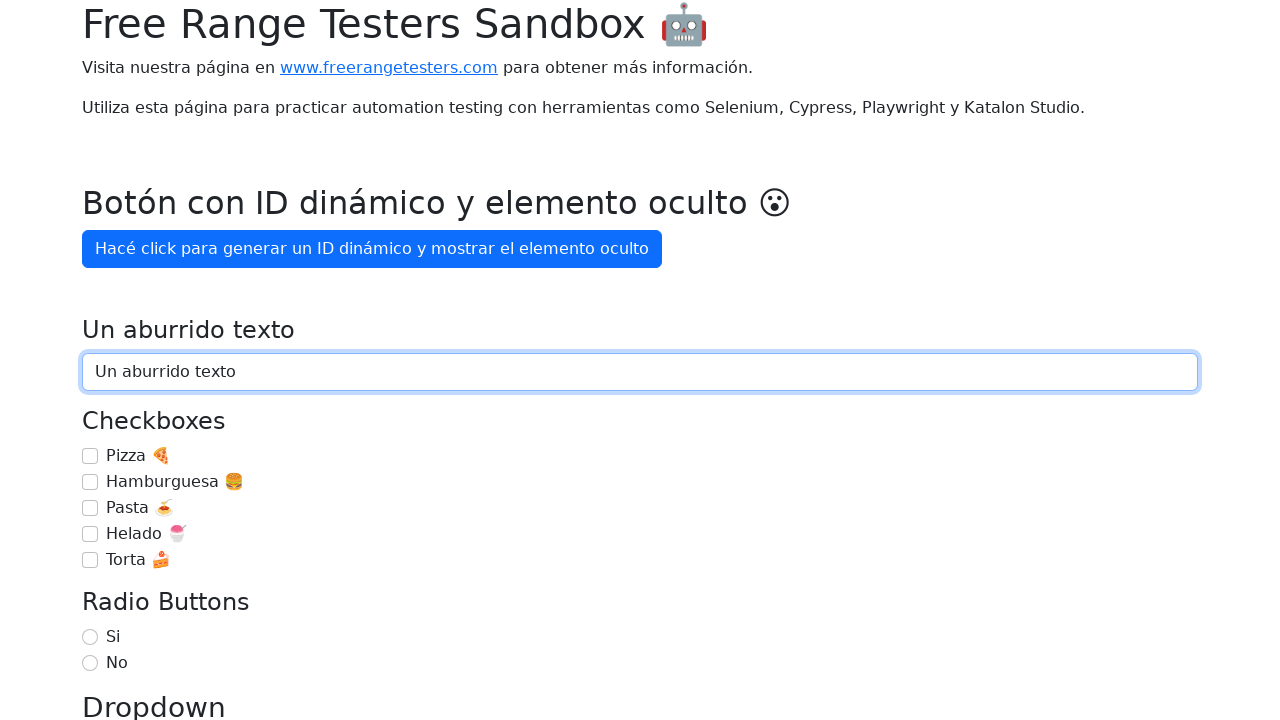